Tests iframe switching functionality by navigating between different frames and reading text content from each frame

Starting URL: https://demoqa.com/frames

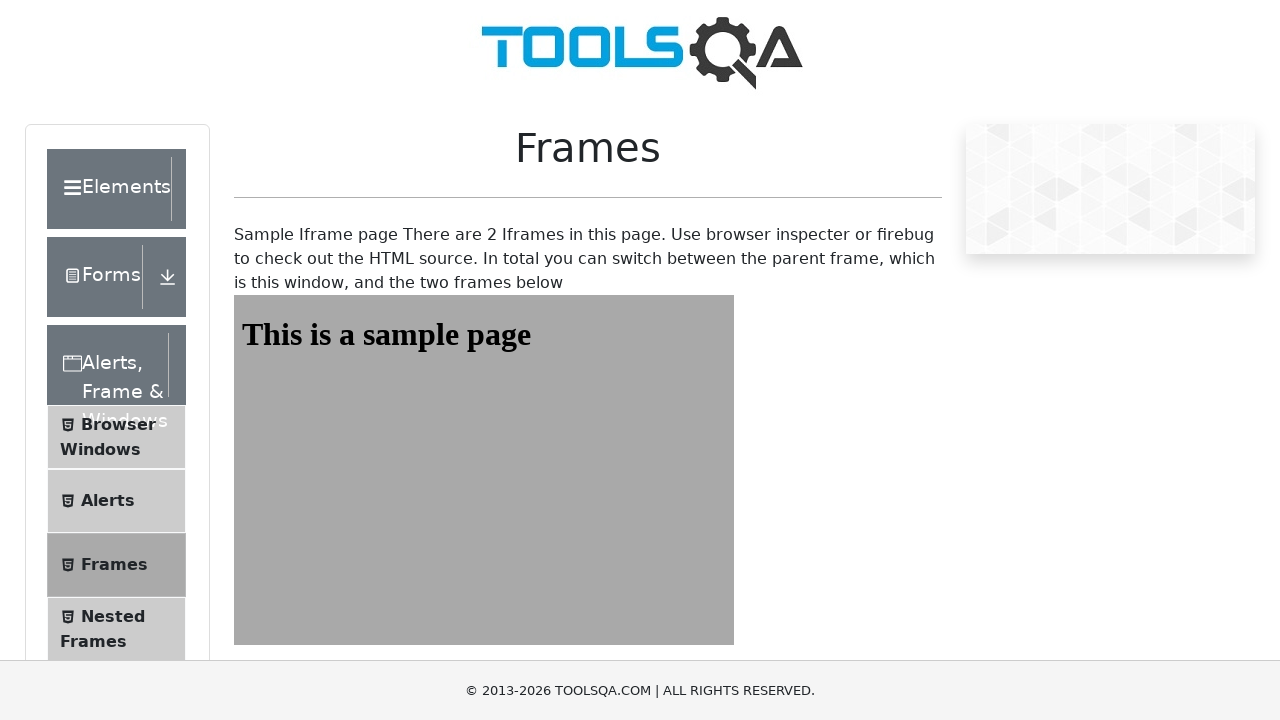

Navigated to frames demo page
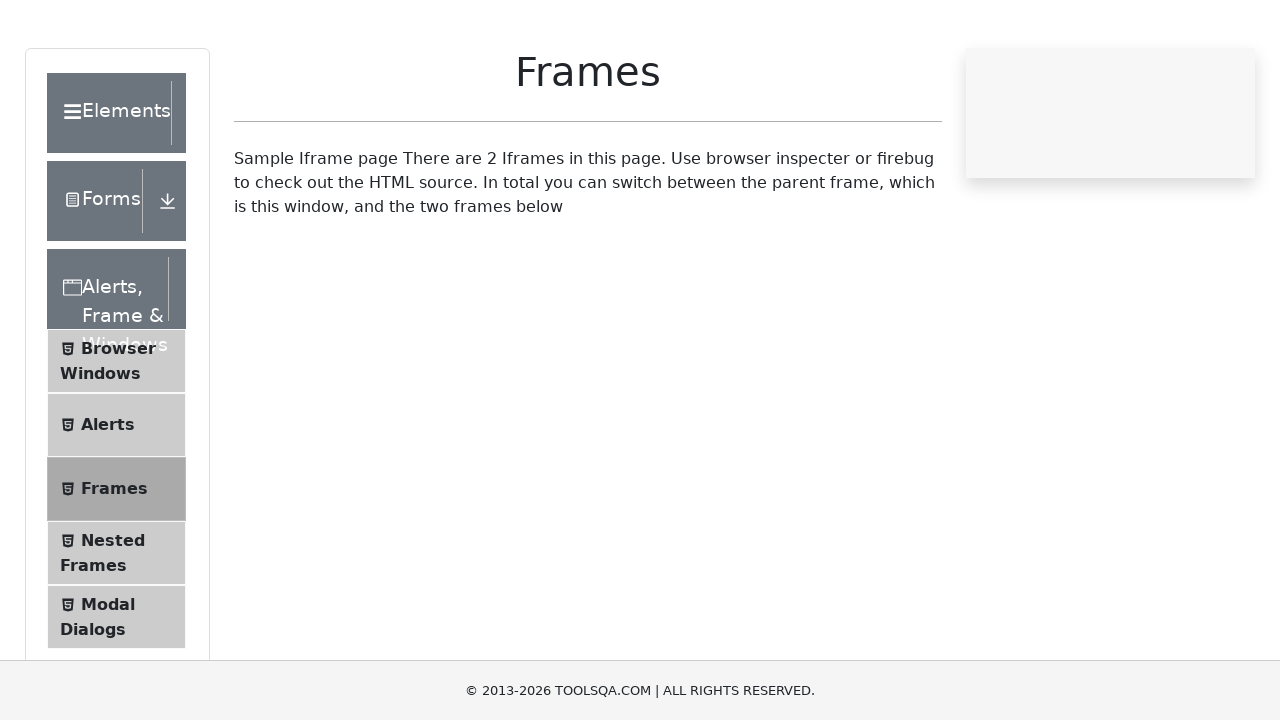

Located frame2
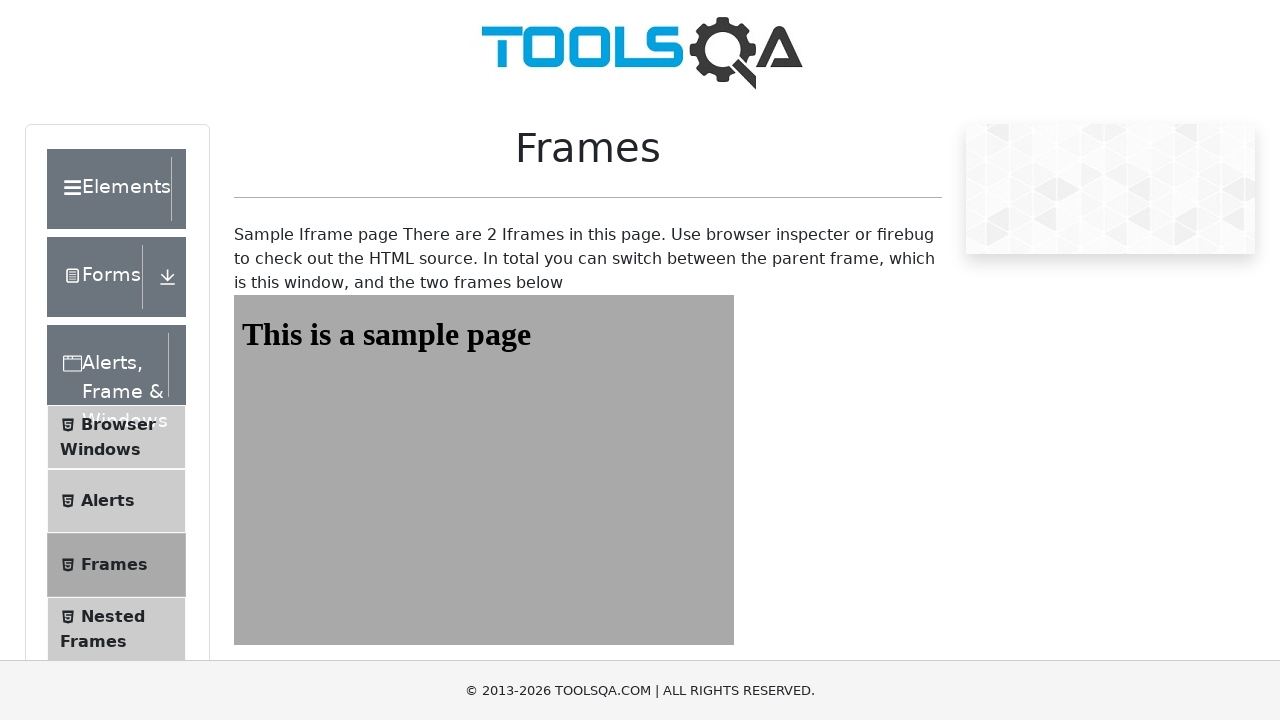

Retrieved text content from h1 element in frame2: 'This is a sample page'
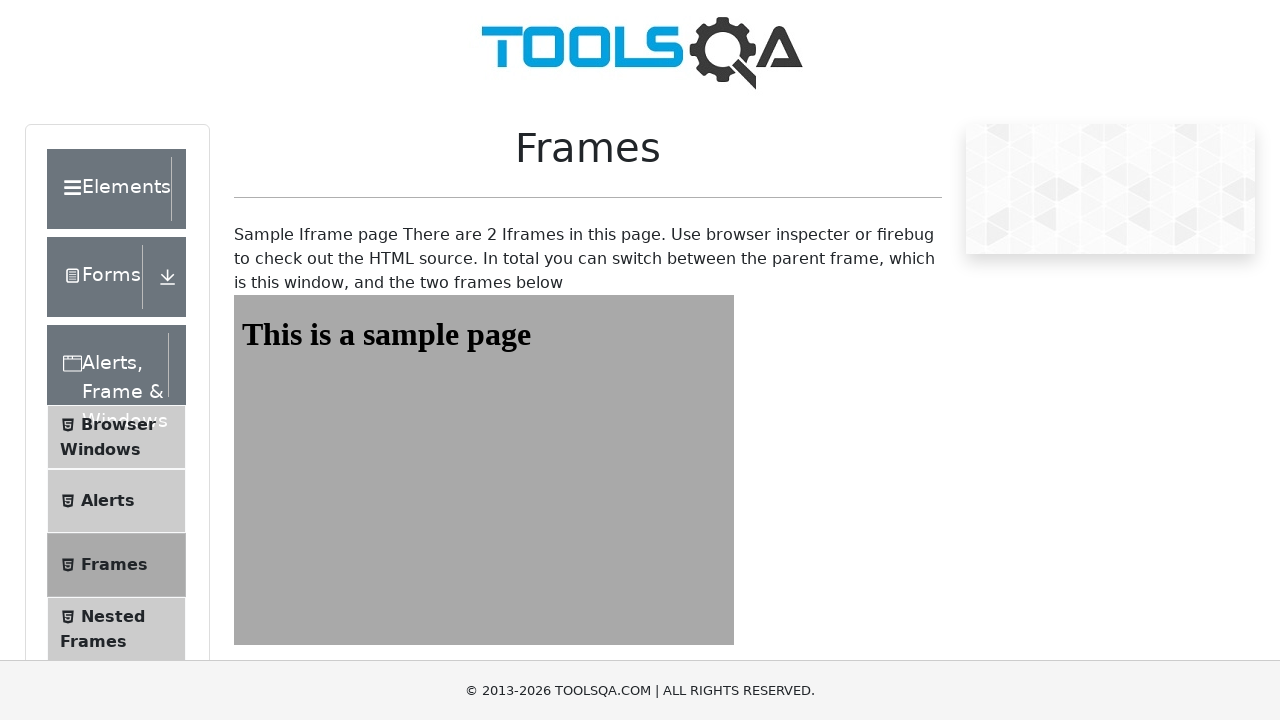

Located frame1
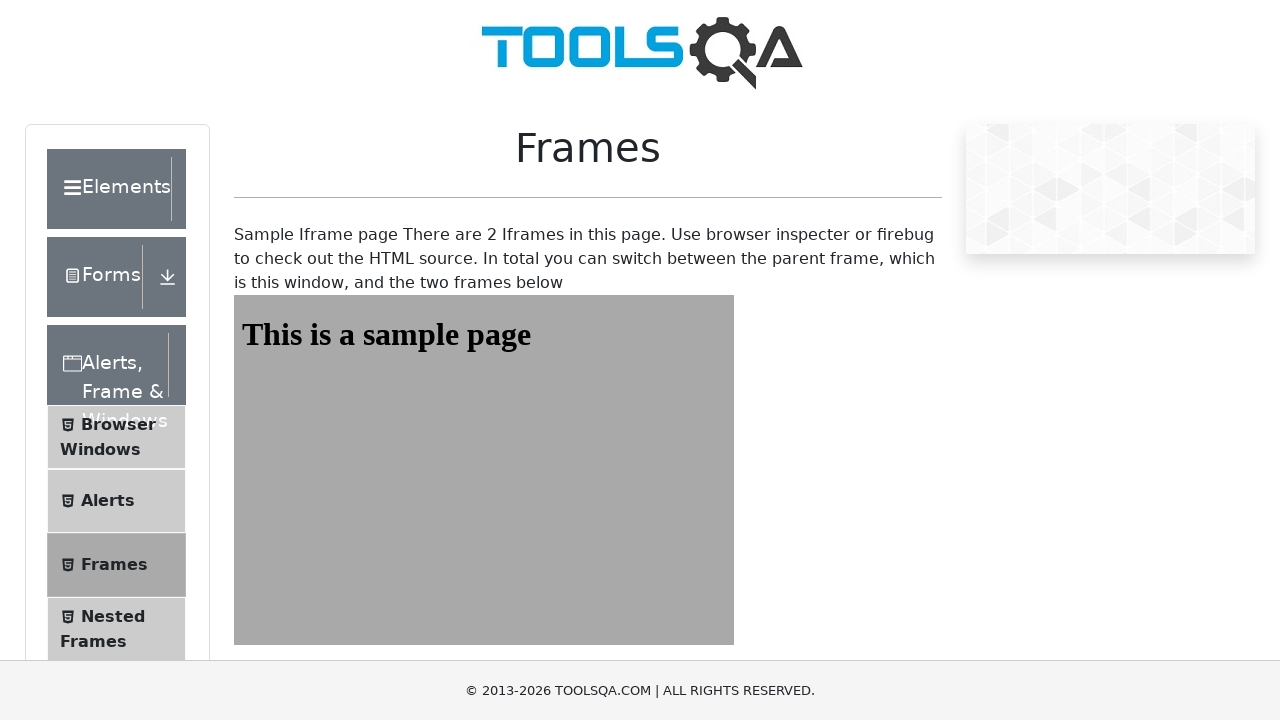

Retrieved text content from h1 element in frame1: 'This is a sample page'
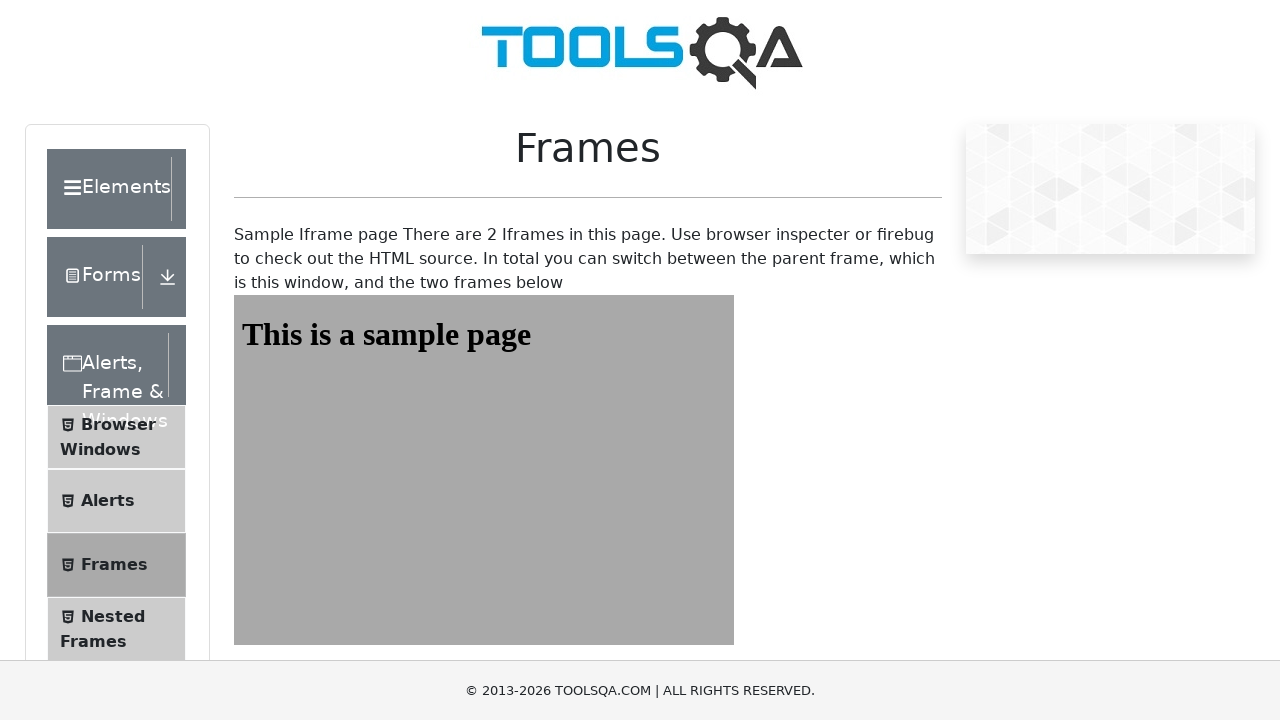

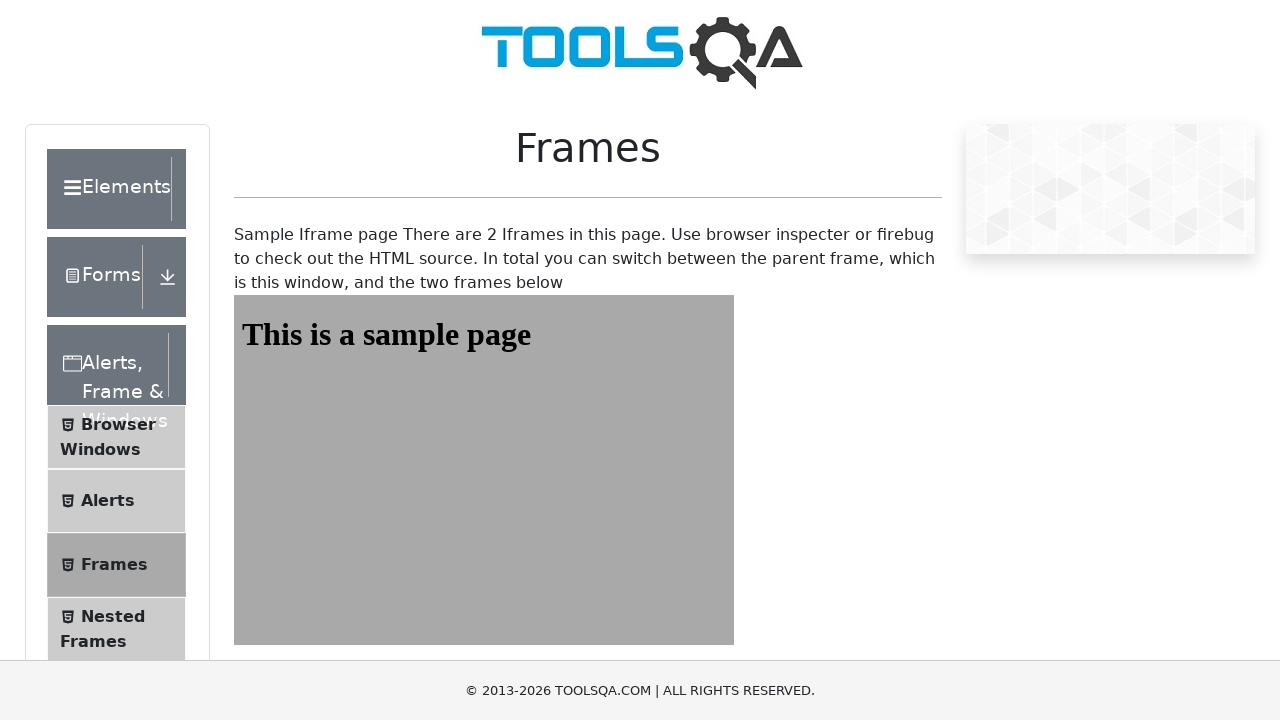